Tests radio button selection by clicking on the label text for the gender option and verifying that the correct radio button is selected

Starting URL: https://testotomasyonu.com/form

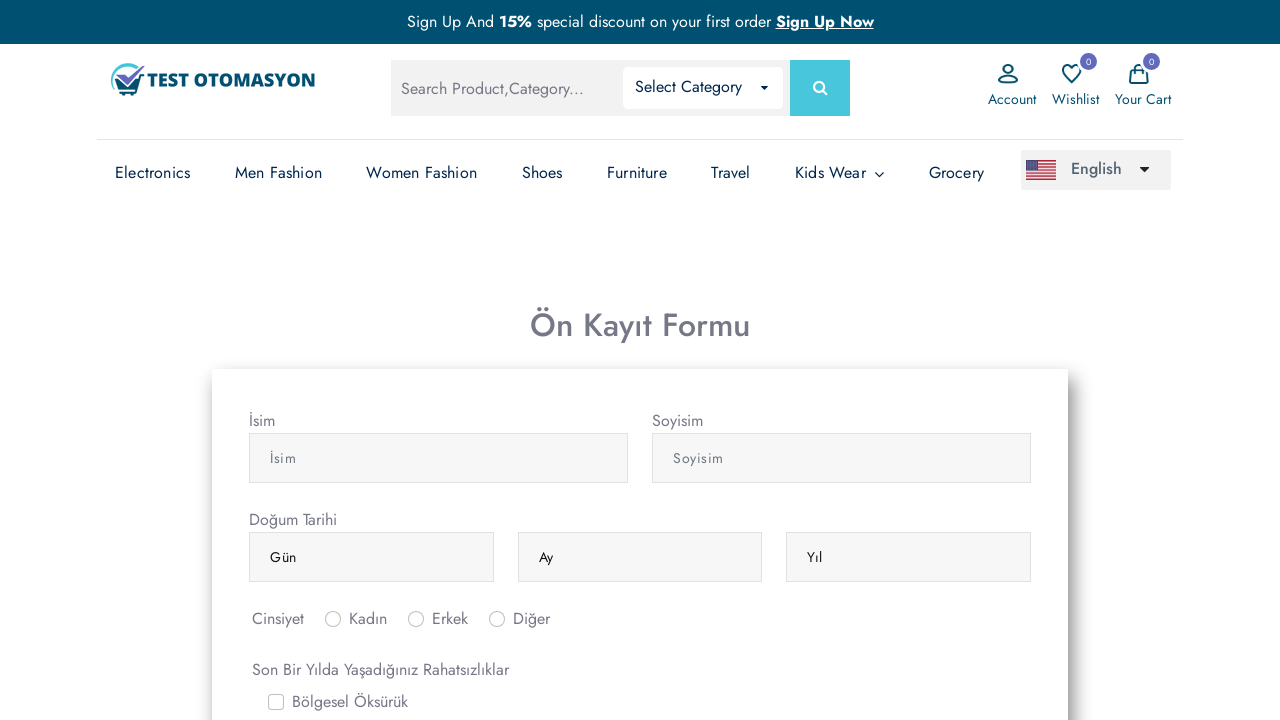

Clicked on the label text for 'Erkek' (Male) radio button at (450, 619) on xpath=//*[@for='inlineRadio2']
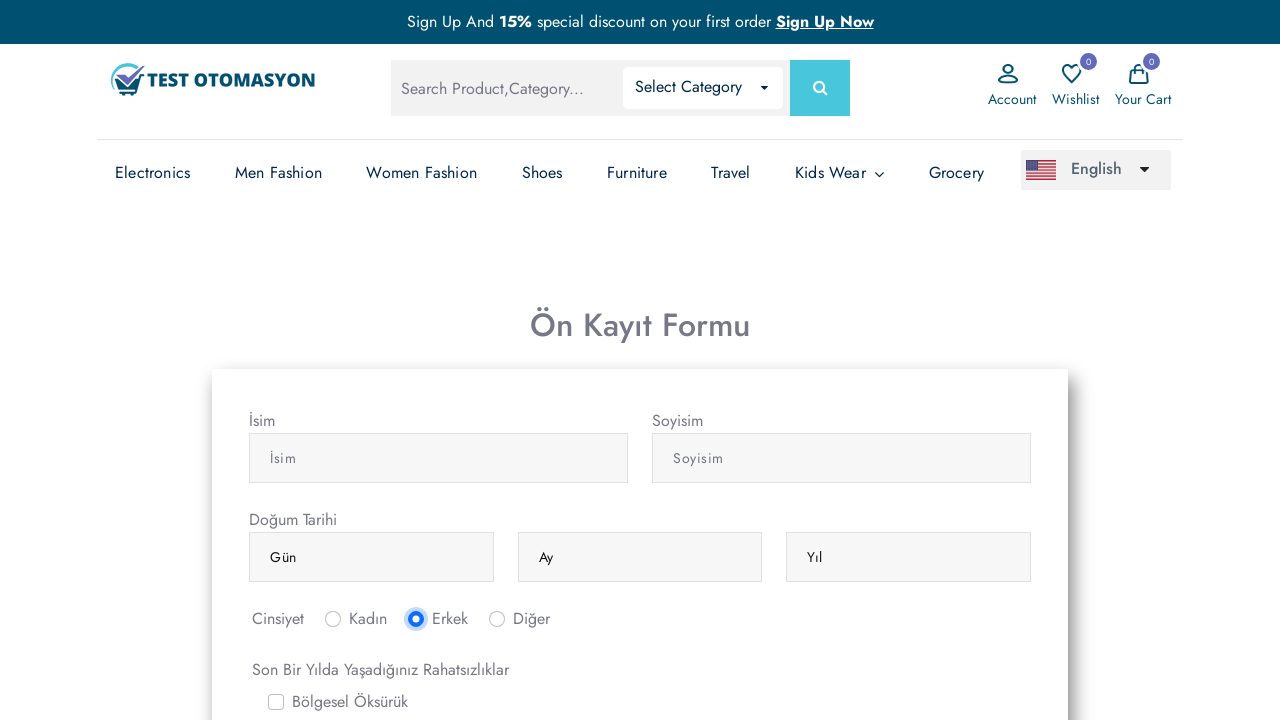

Located 'Erkek' (Male) radio button element
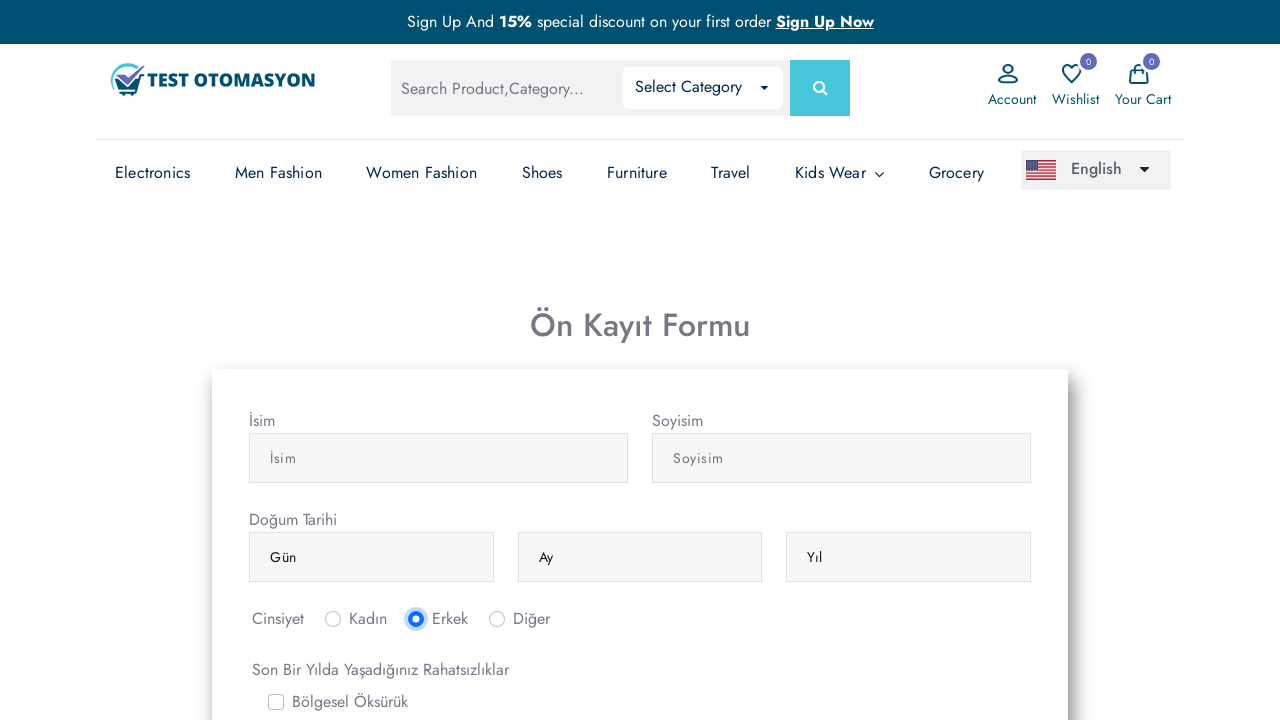

Located 'Kadın' (Female) radio button element
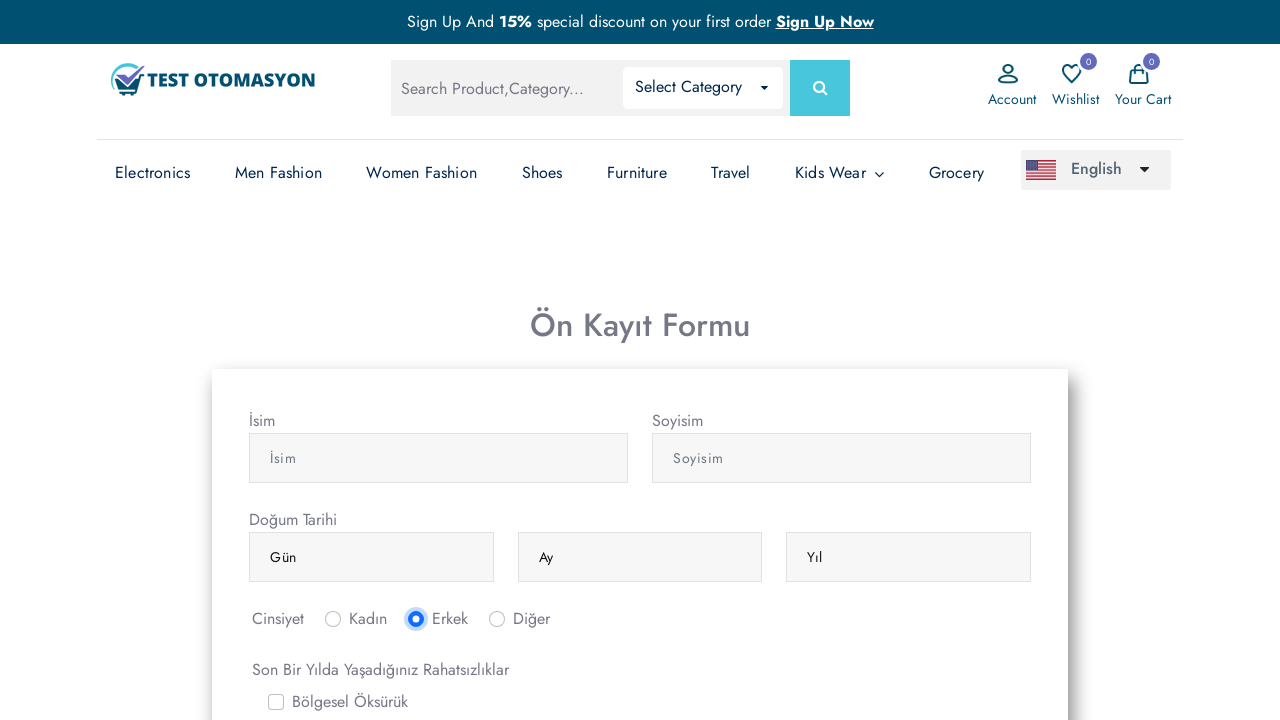

Located 'Diğer' (Other) radio button element
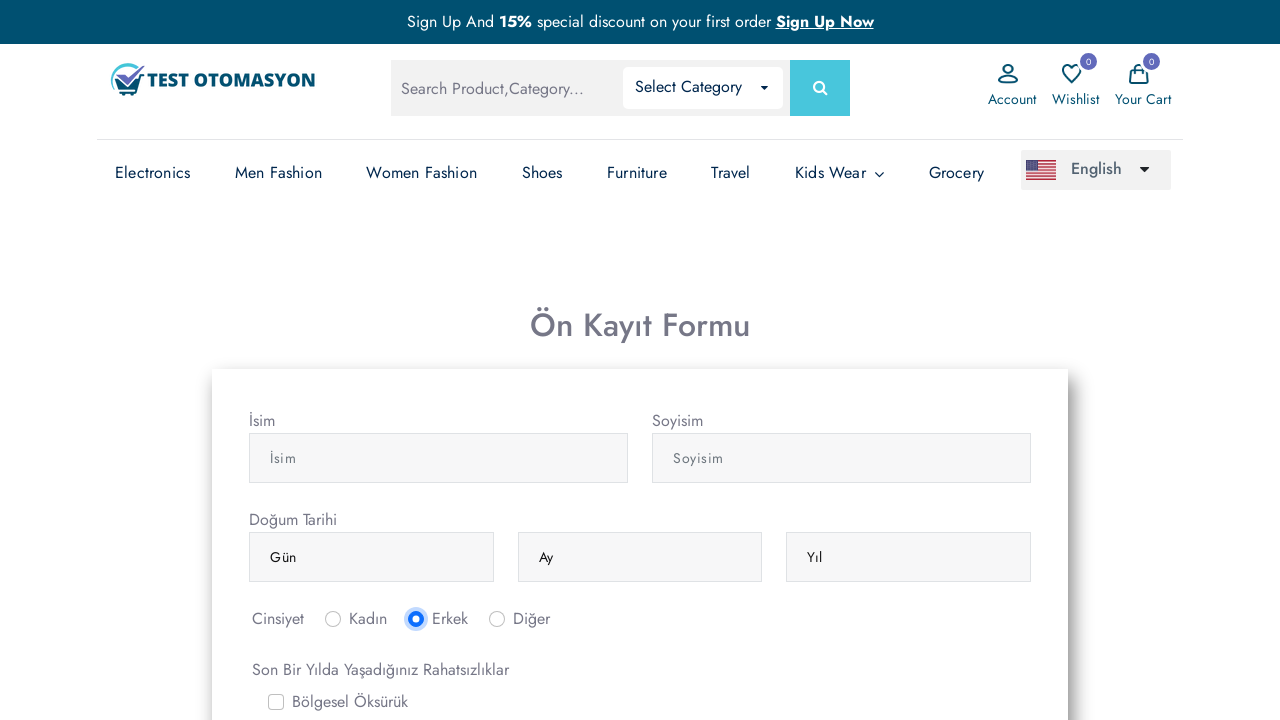

Verified that 'Erkek' (Male) radio button is selected
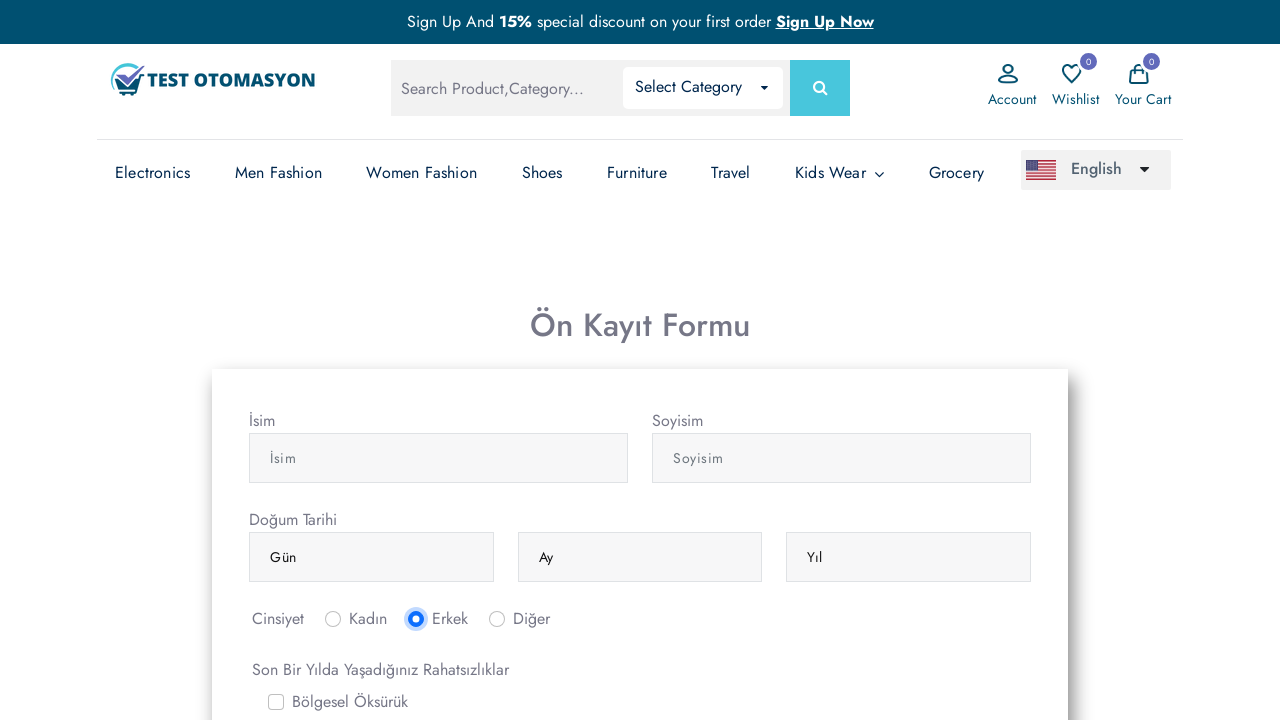

Verified that 'Kadın' (Female) radio button is not selected
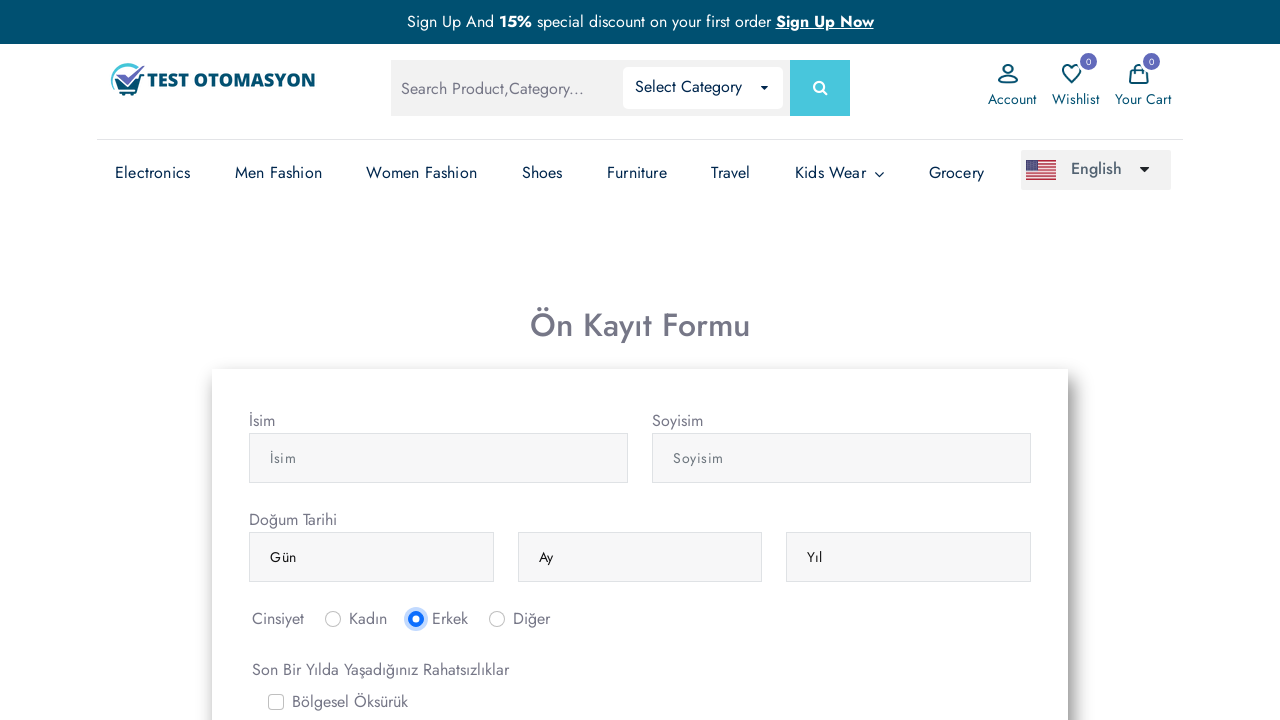

Verified that 'Diğer' (Other) radio button is not selected
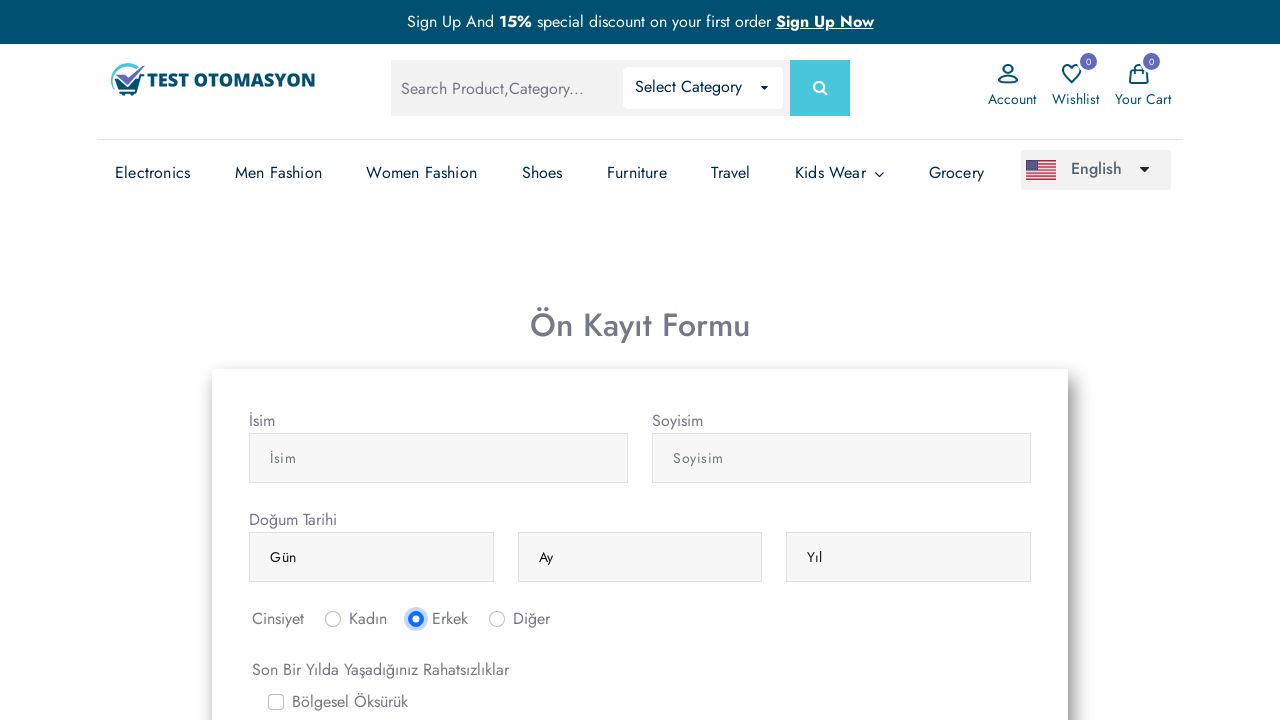

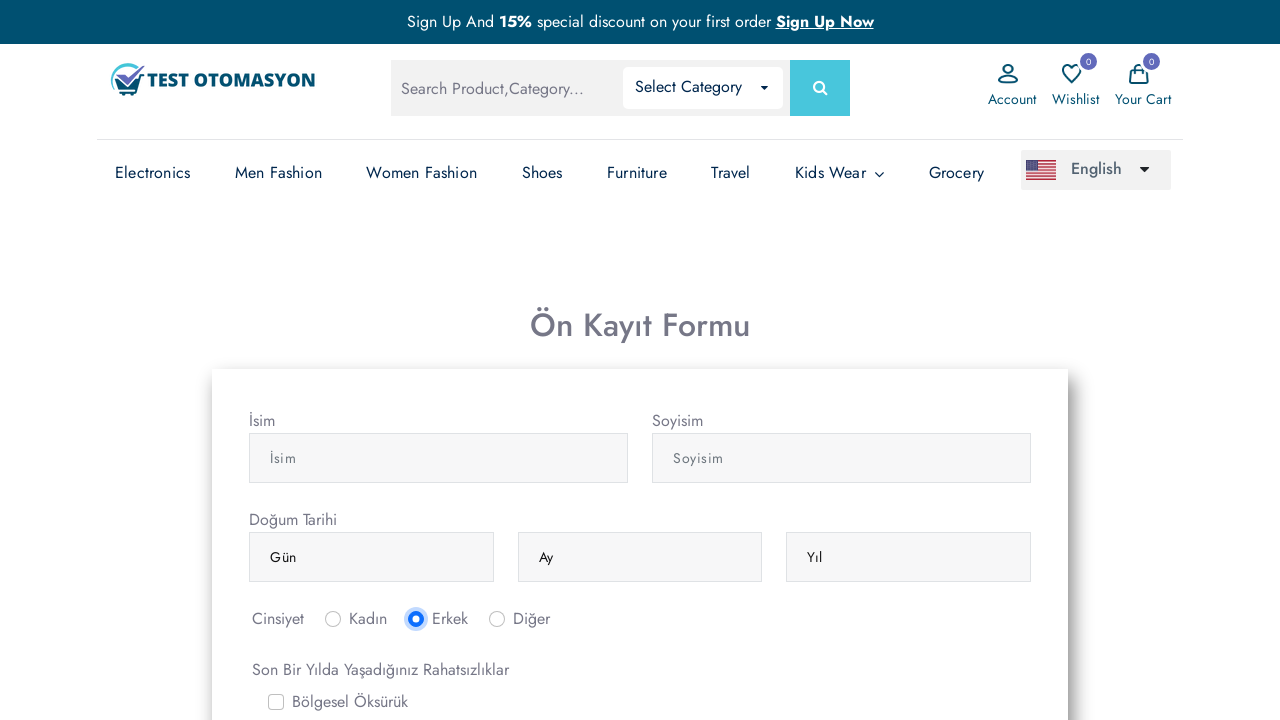